Selects a checkbox, validates it's selected, then unselects it and validates it's not selected

Starting URL: https://practice-automation.com/form-fields/

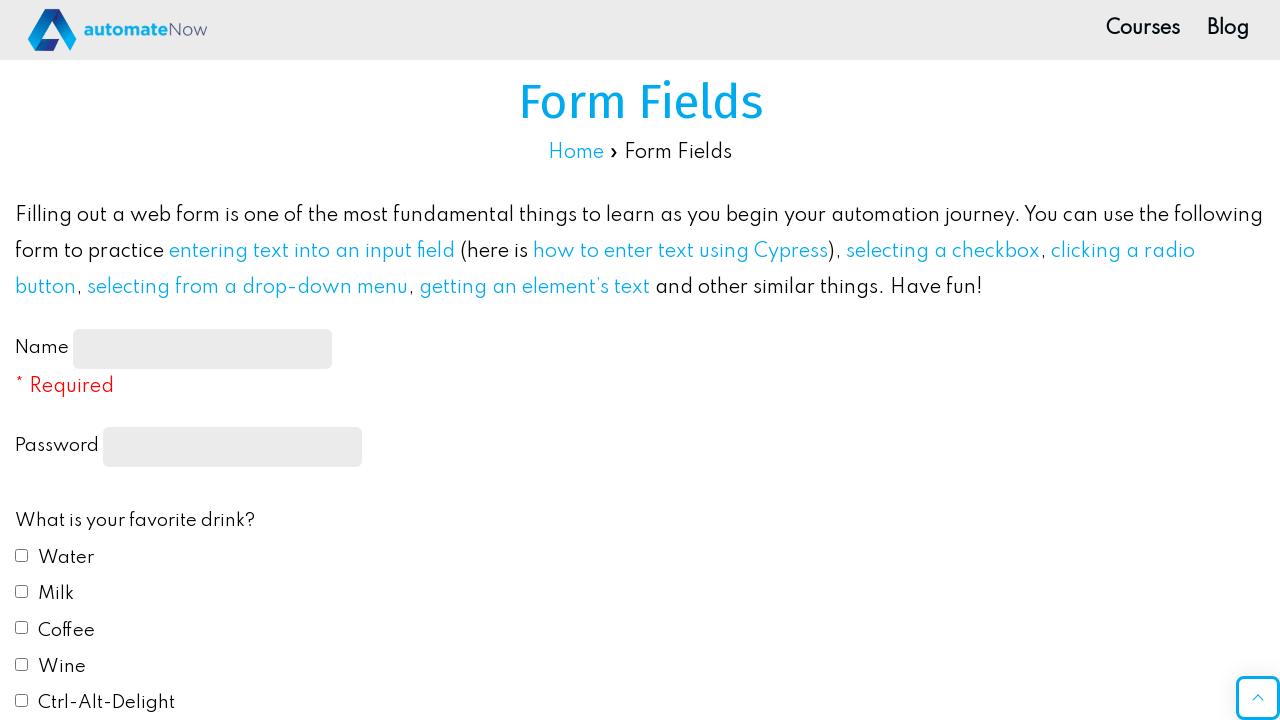

Selected checkbox #drink3 at (22, 628) on #drink3
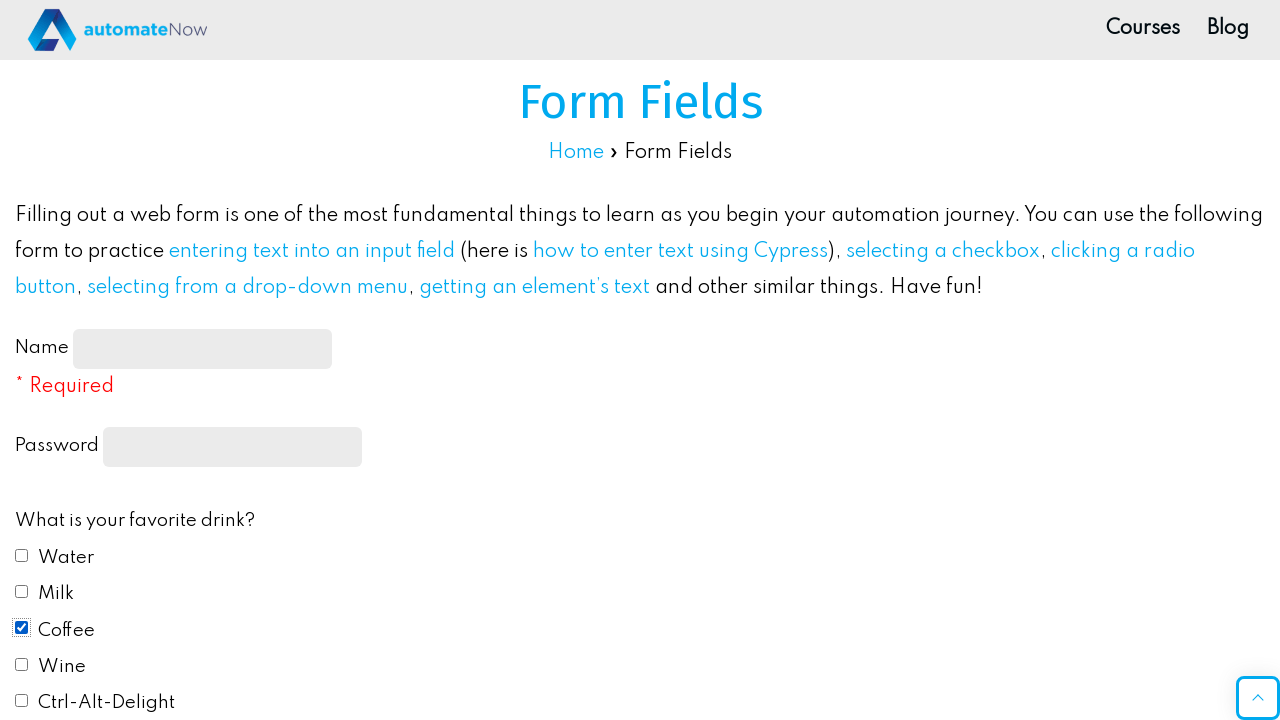

Verified that checkbox #drink3 is selected
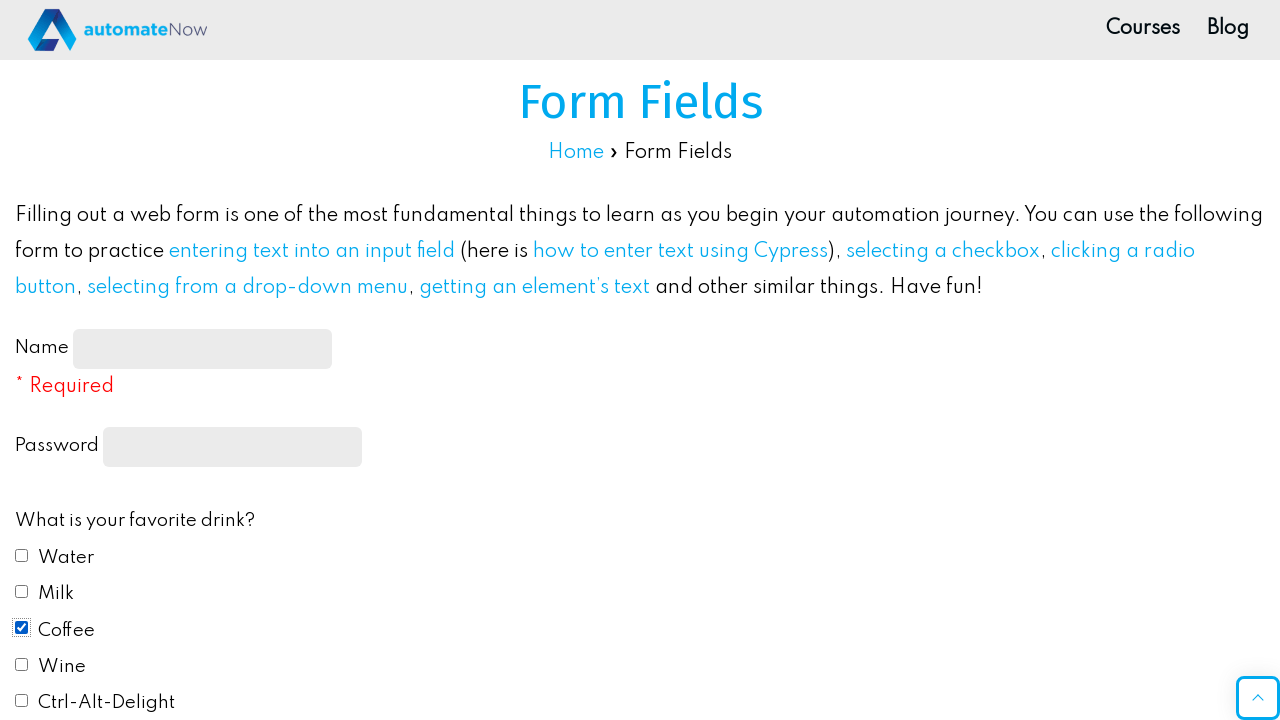

Waited 5 seconds
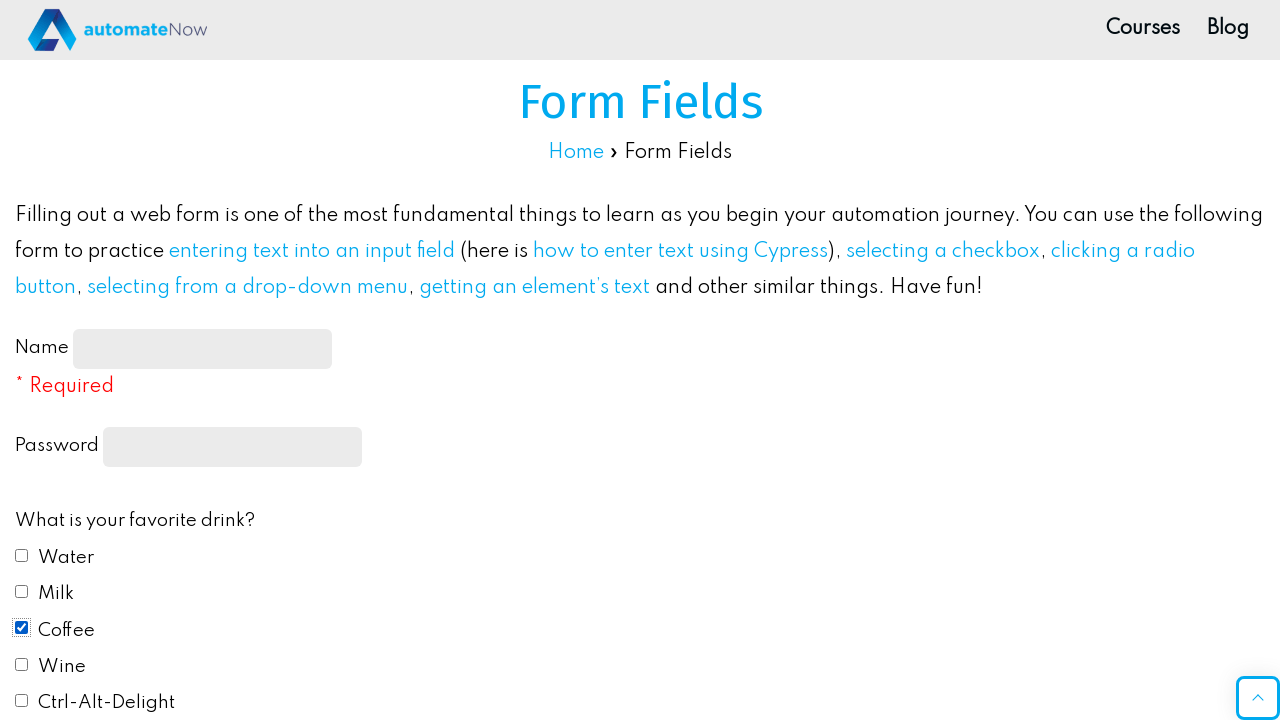

Unselected checkbox #drink3 at (22, 628) on #drink3
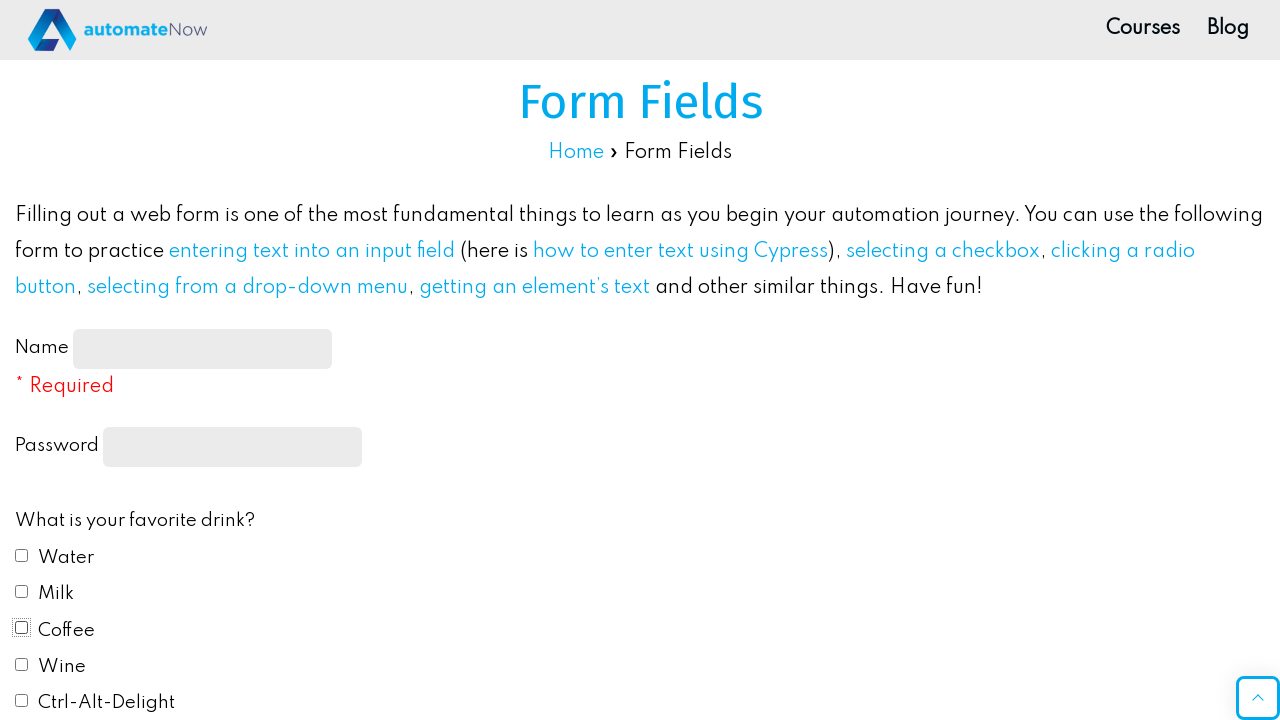

Verified that checkbox #drink3 is not selected
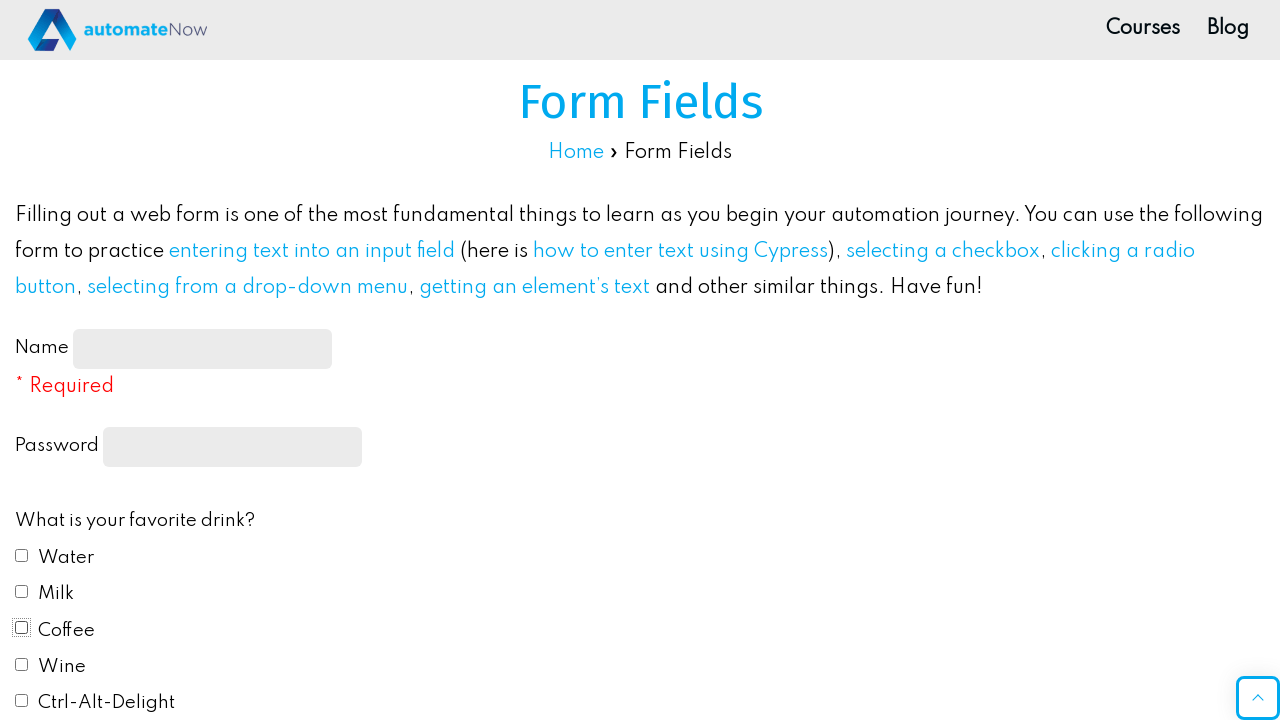

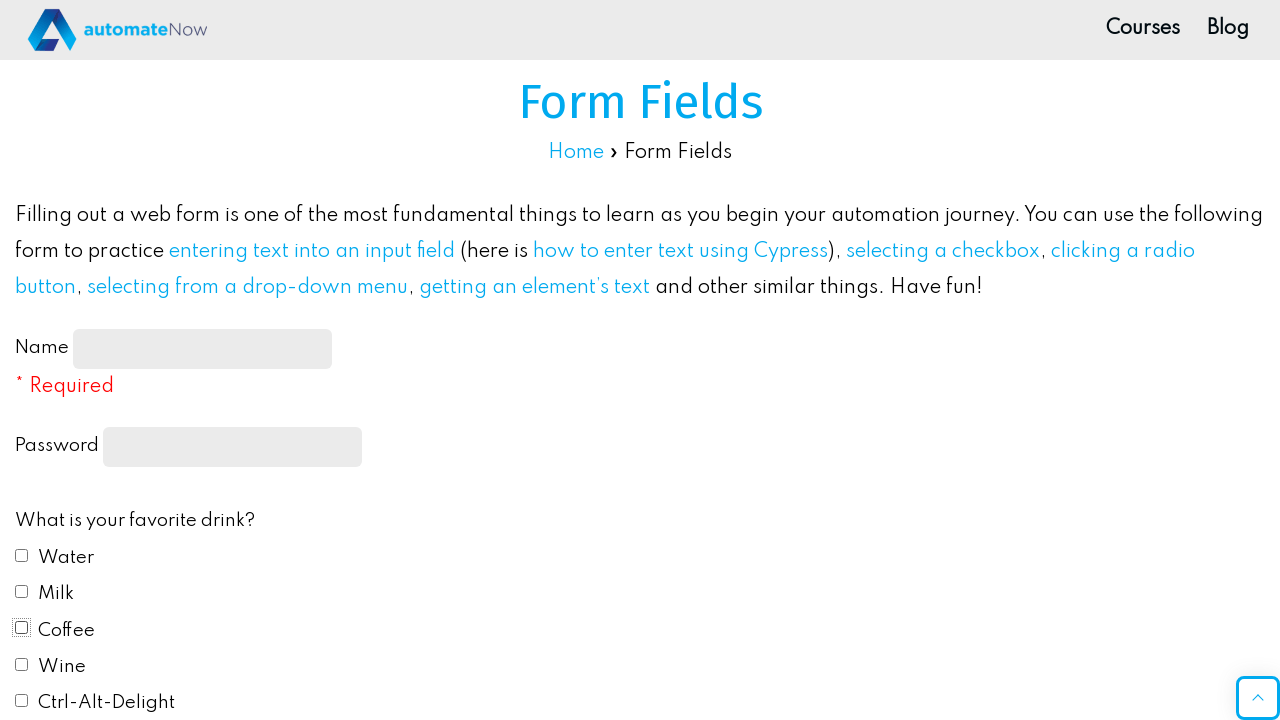